Tests both full name and email input fields by entering values, submitting the form, and verifying both outputs are displayed correctly

Starting URL: https://demoqa.com/text-box

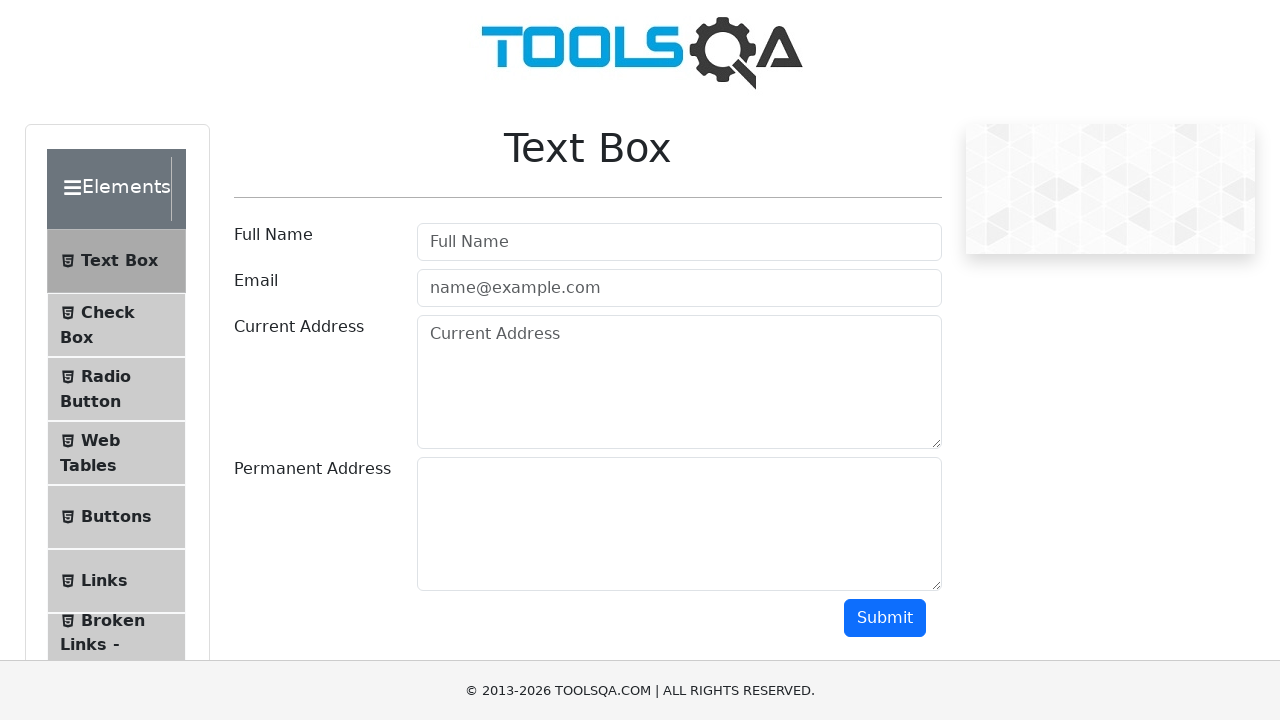

Filled full name field with 'Jonas' on #userName
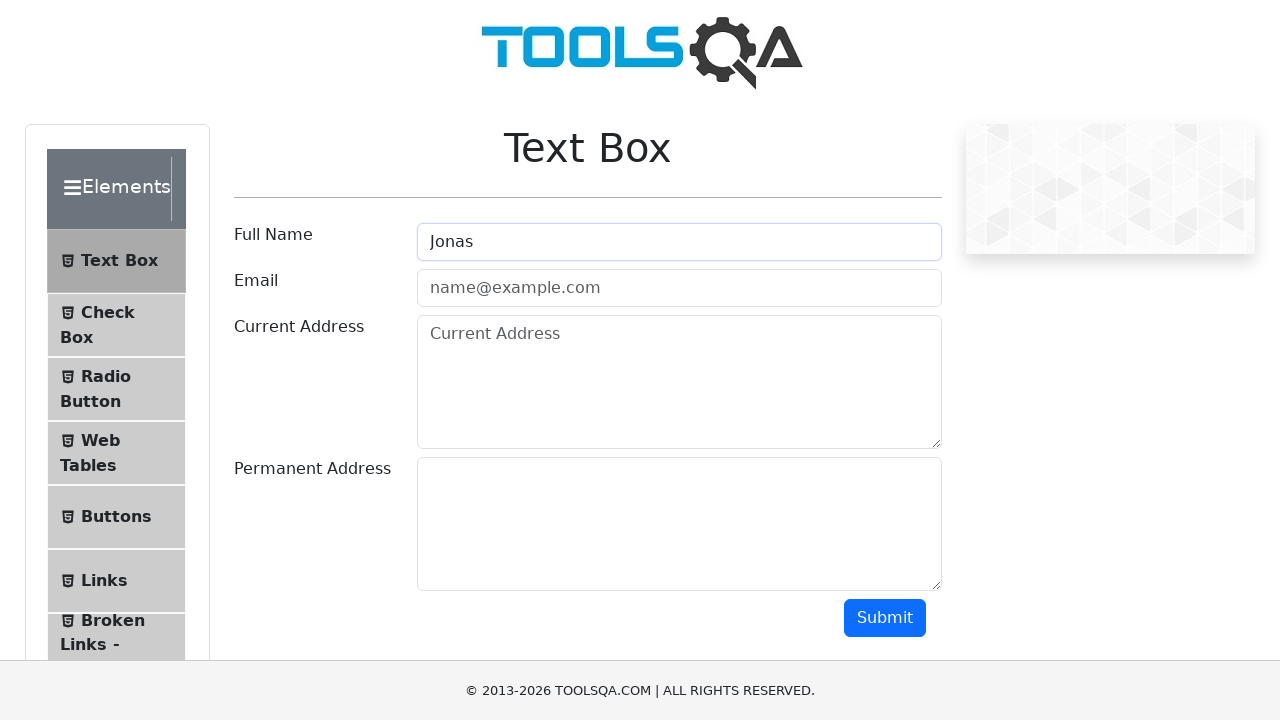

Filled email field with 'jonas@jonas.lt' on #userEmail
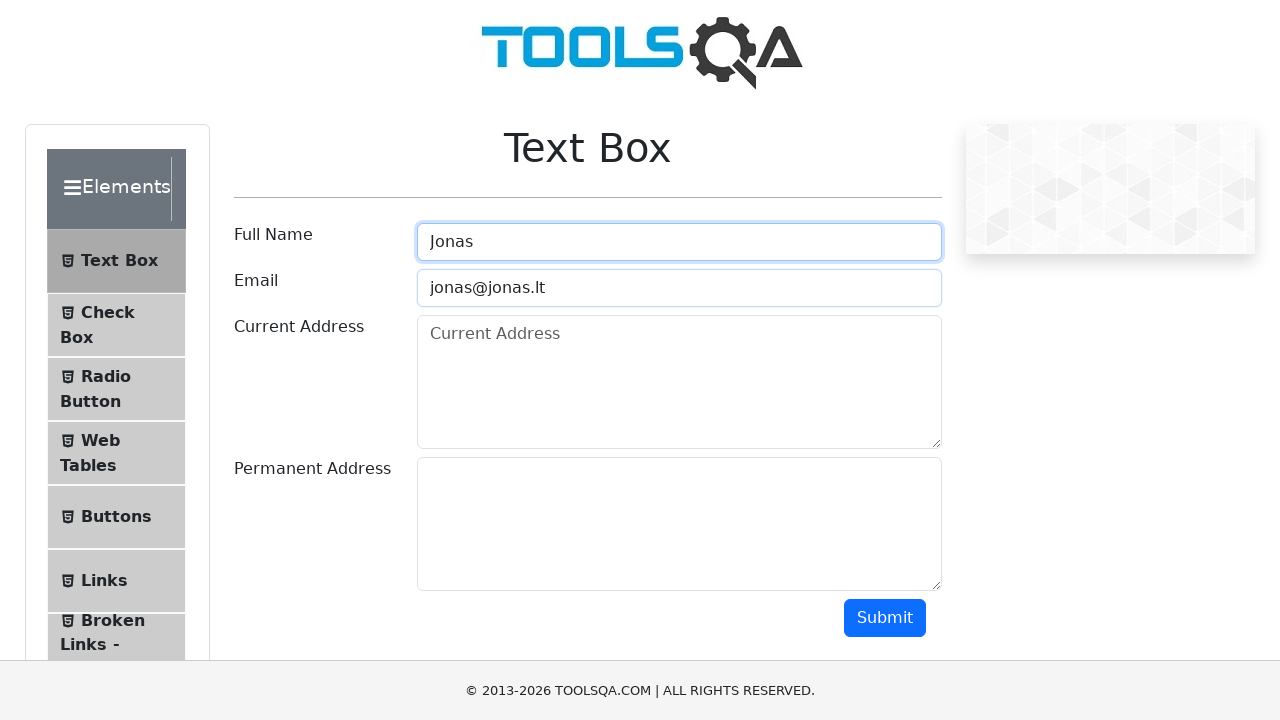

Clicked submit button to submit the form at (885, 618) on #submit
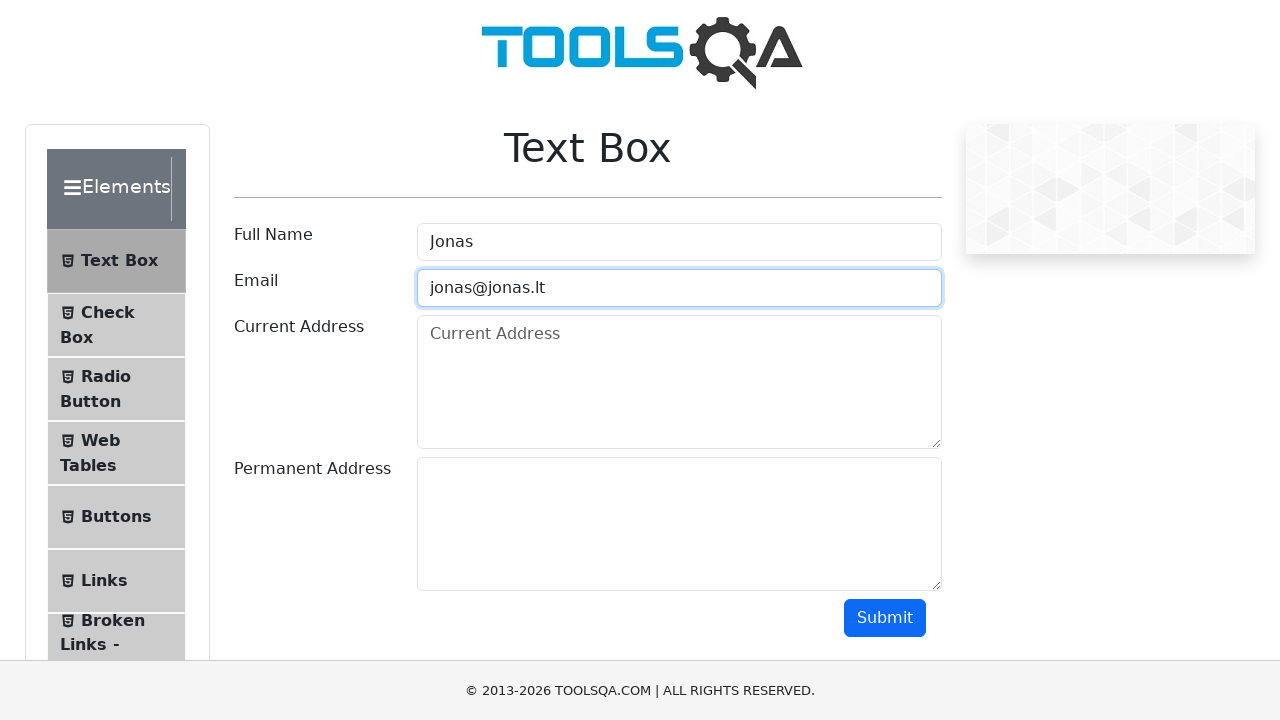

Output section loaded and visible
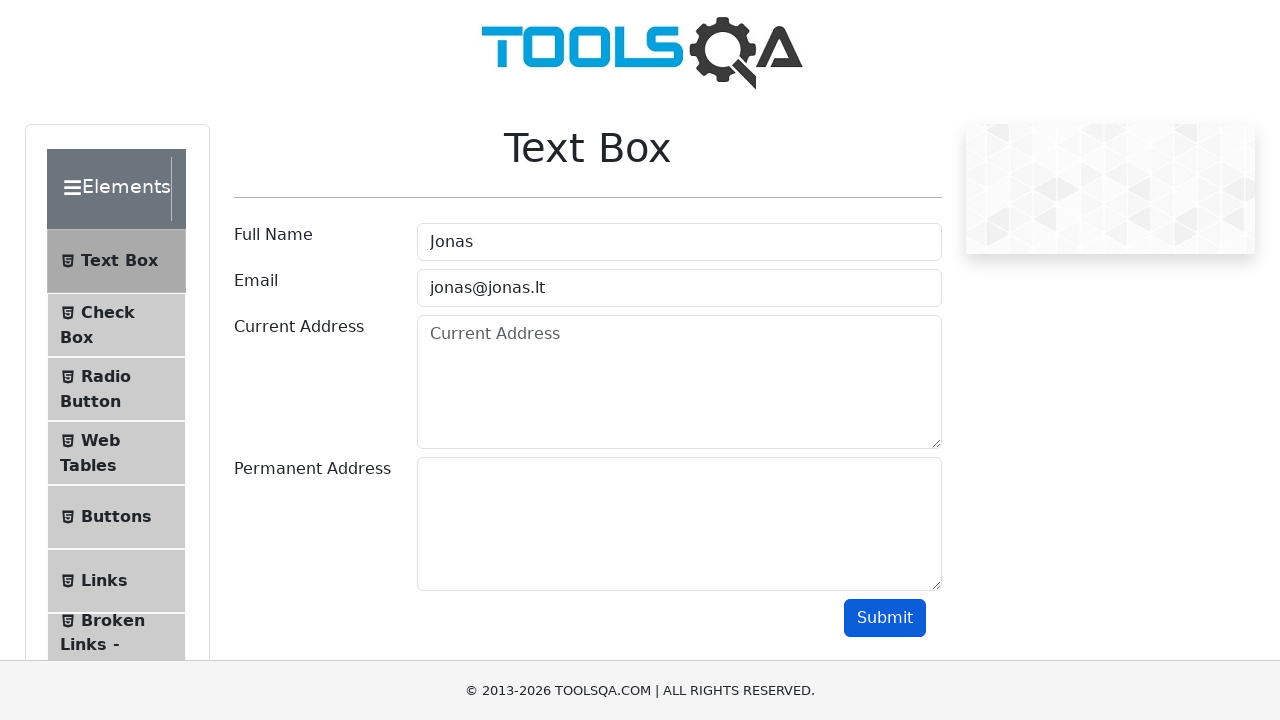

Located name output element
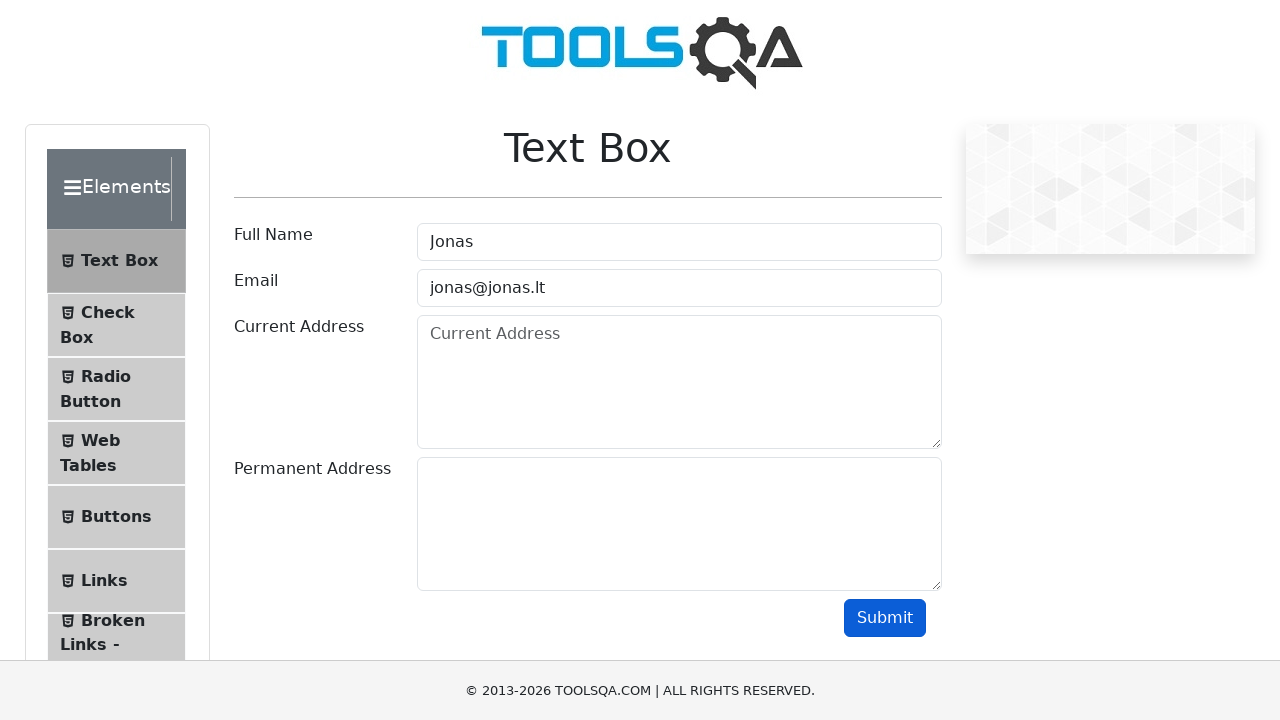

Located email output element
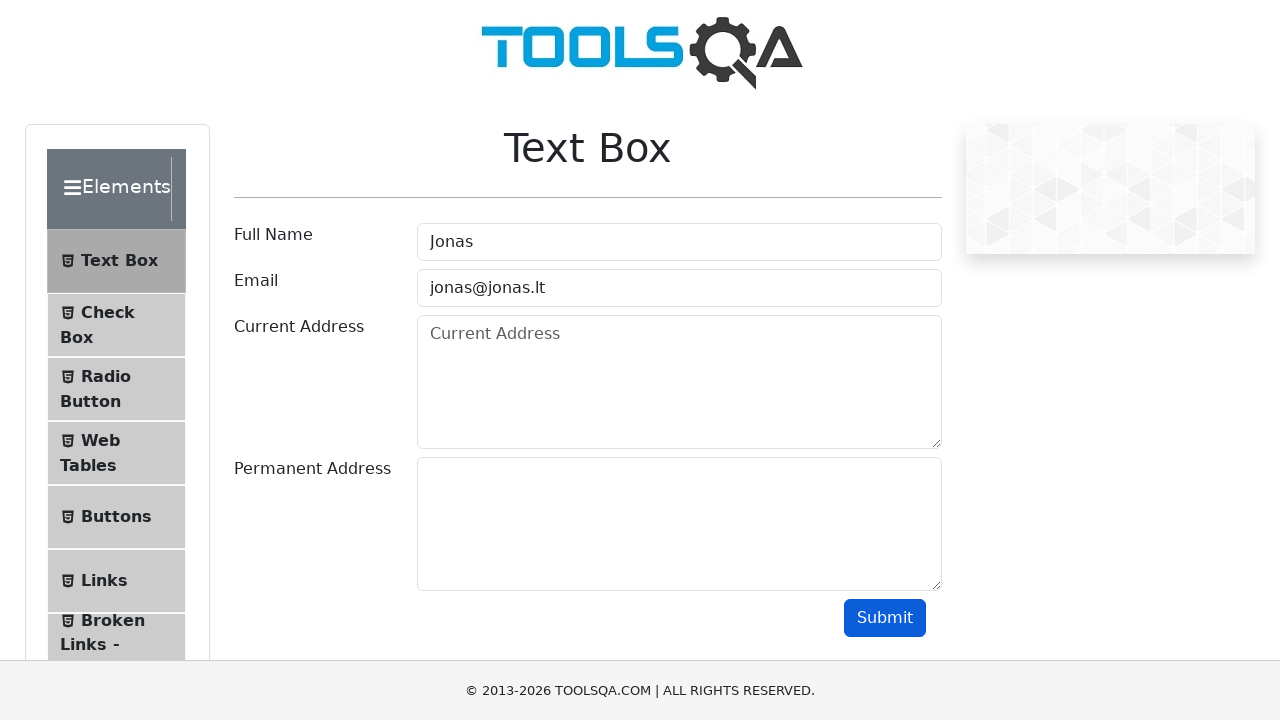

Verified 'Jonas' is displayed in name output
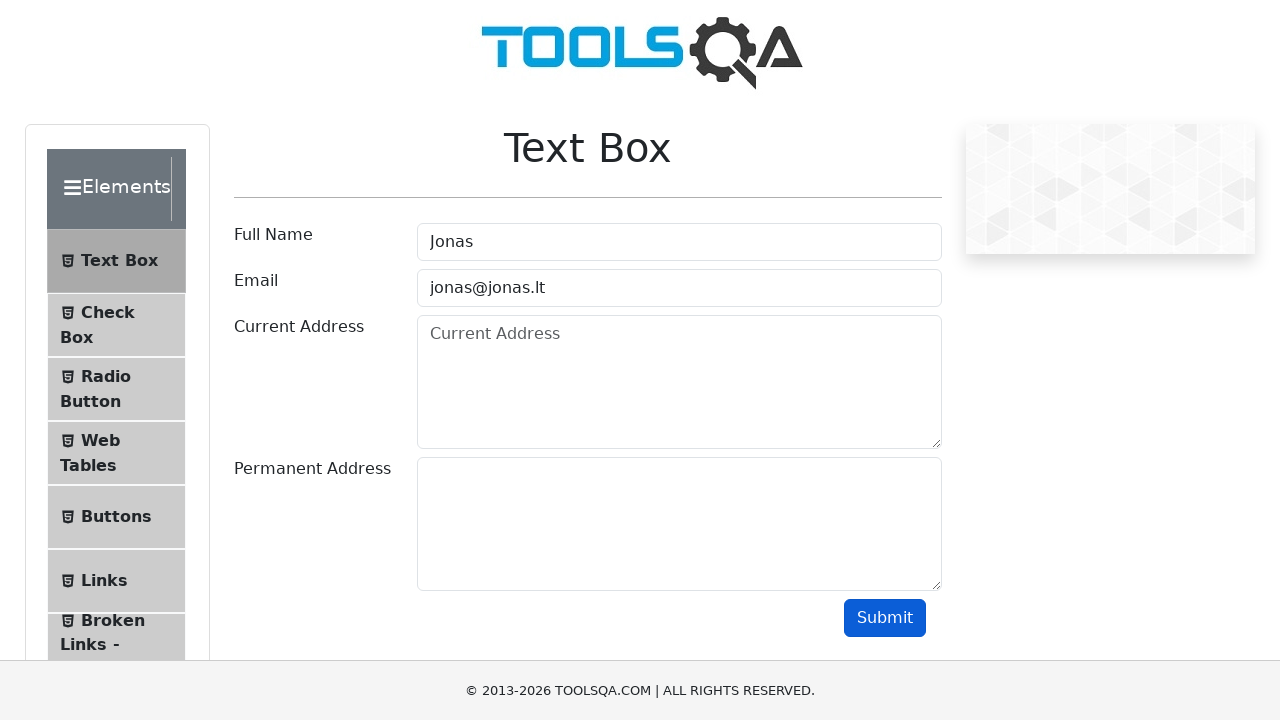

Verified 'jonas@jonas.lt' is displayed in email output
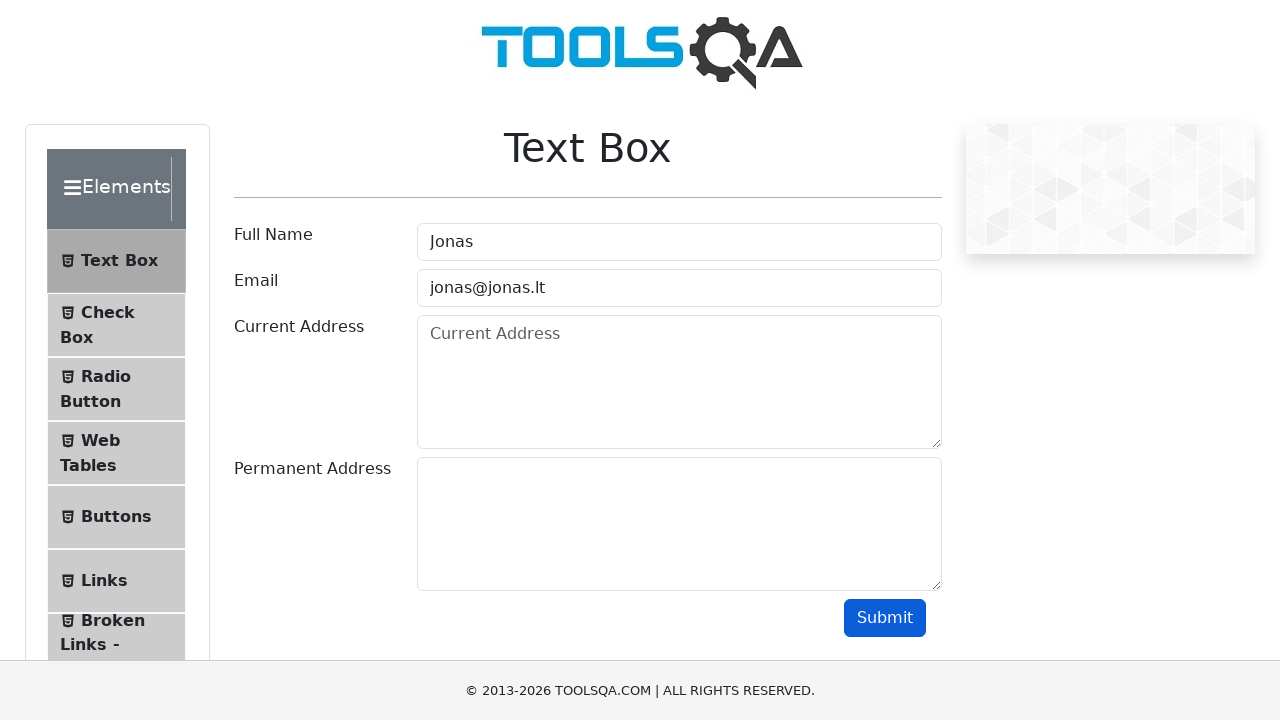

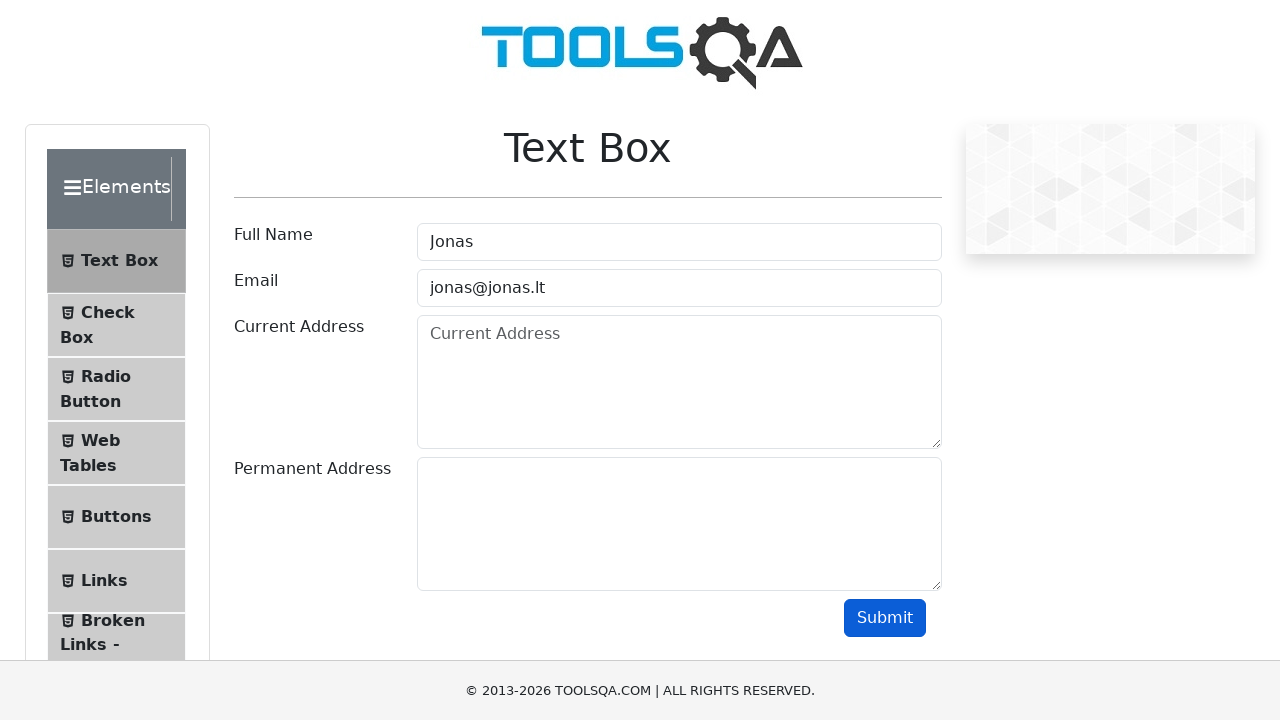